Tests a simple JavaScript alert by clicking a button, verifying the alert text, and accepting (closing) the alert.

Starting URL: https://training-support.net/webelements/alerts

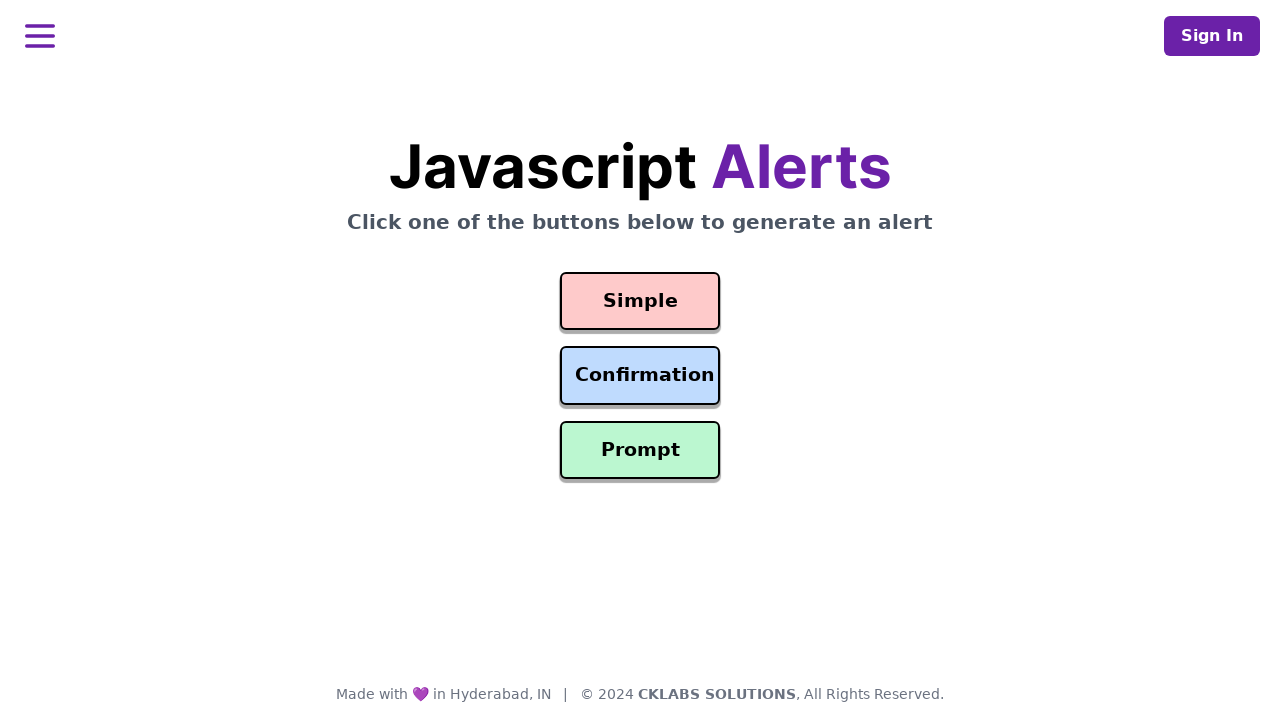

Clicked button to trigger simple alert at (640, 301) on #simple
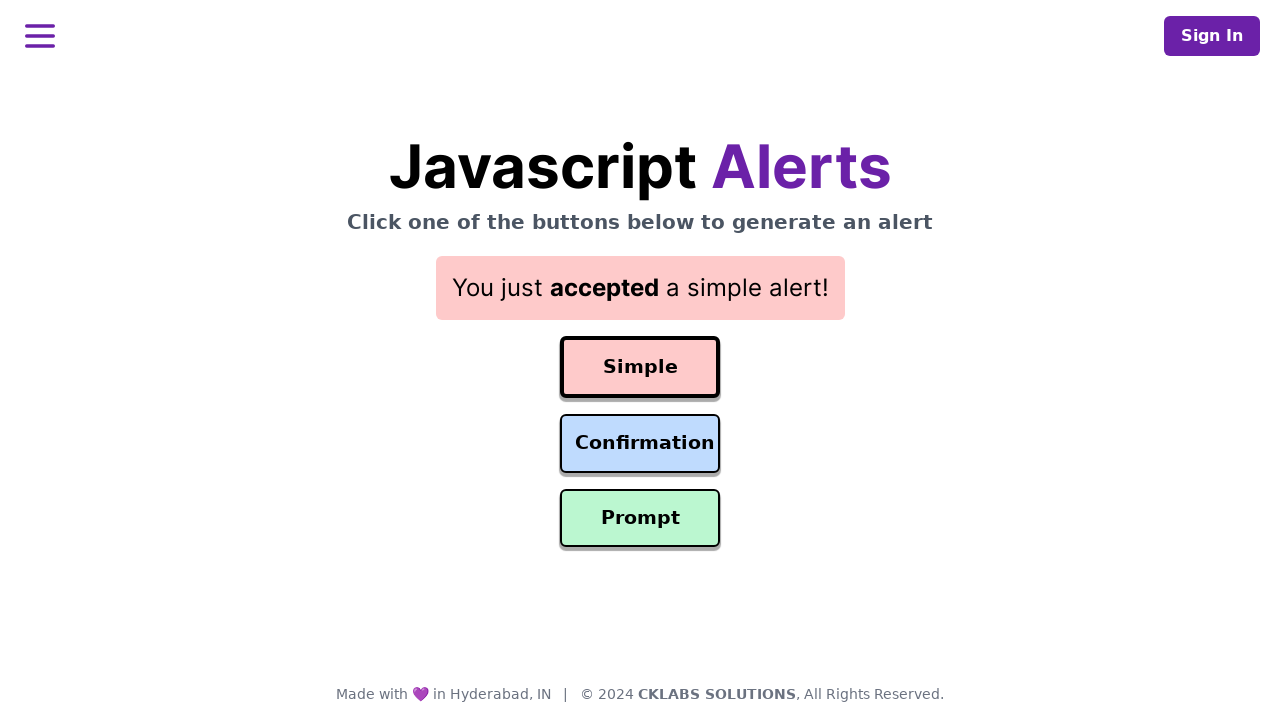

Set up alert handler to accept dialogs
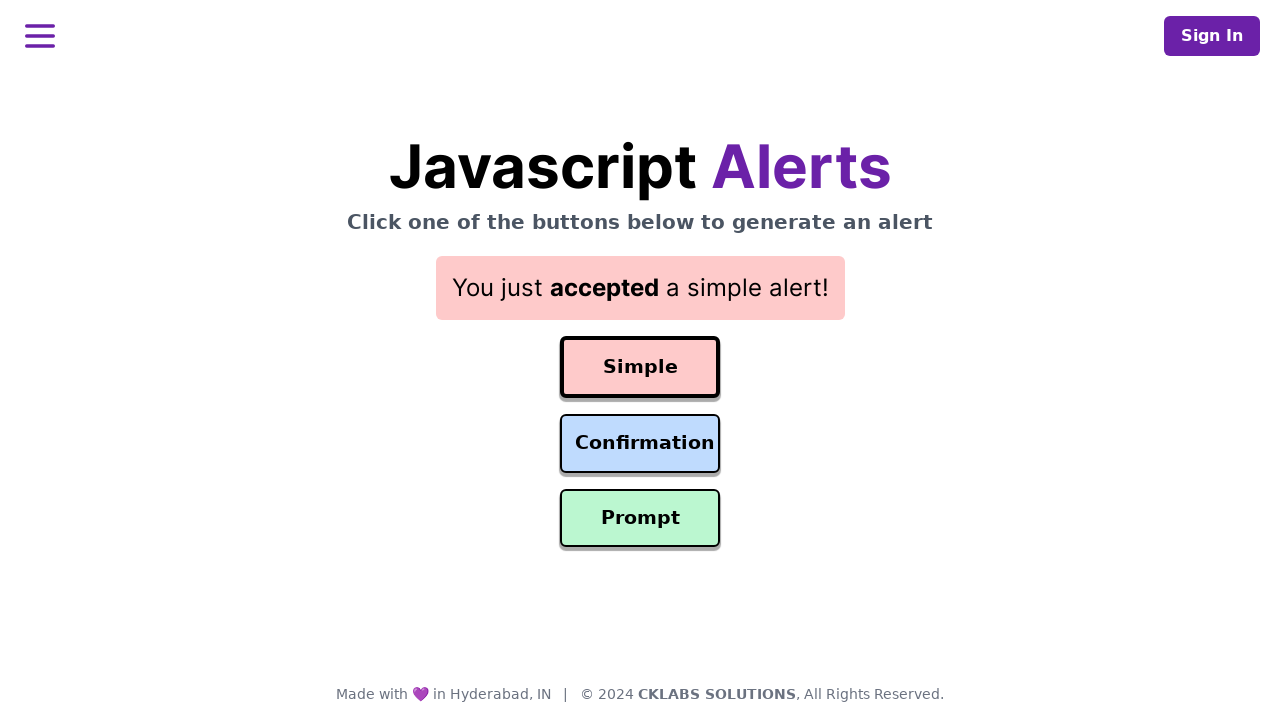

Registered alert handler to verify alert message
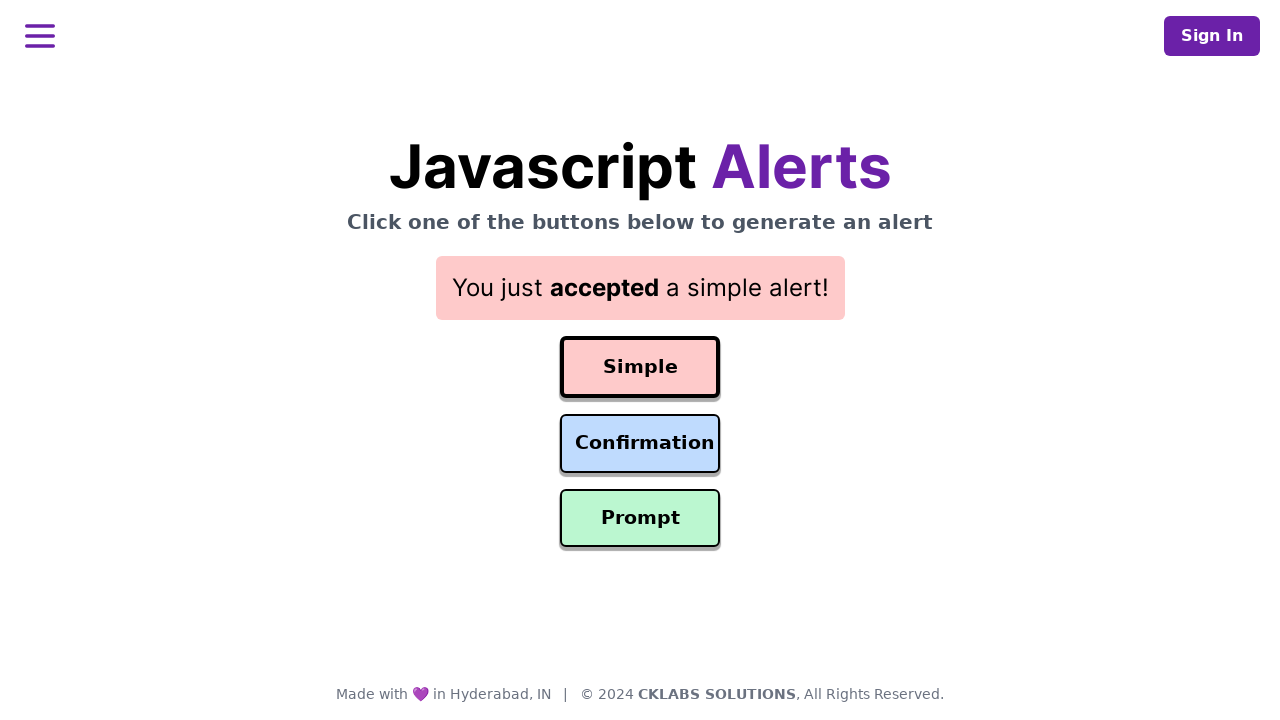

Clicked button to trigger simple alert and verified alert text matches expected message at (640, 367) on #simple
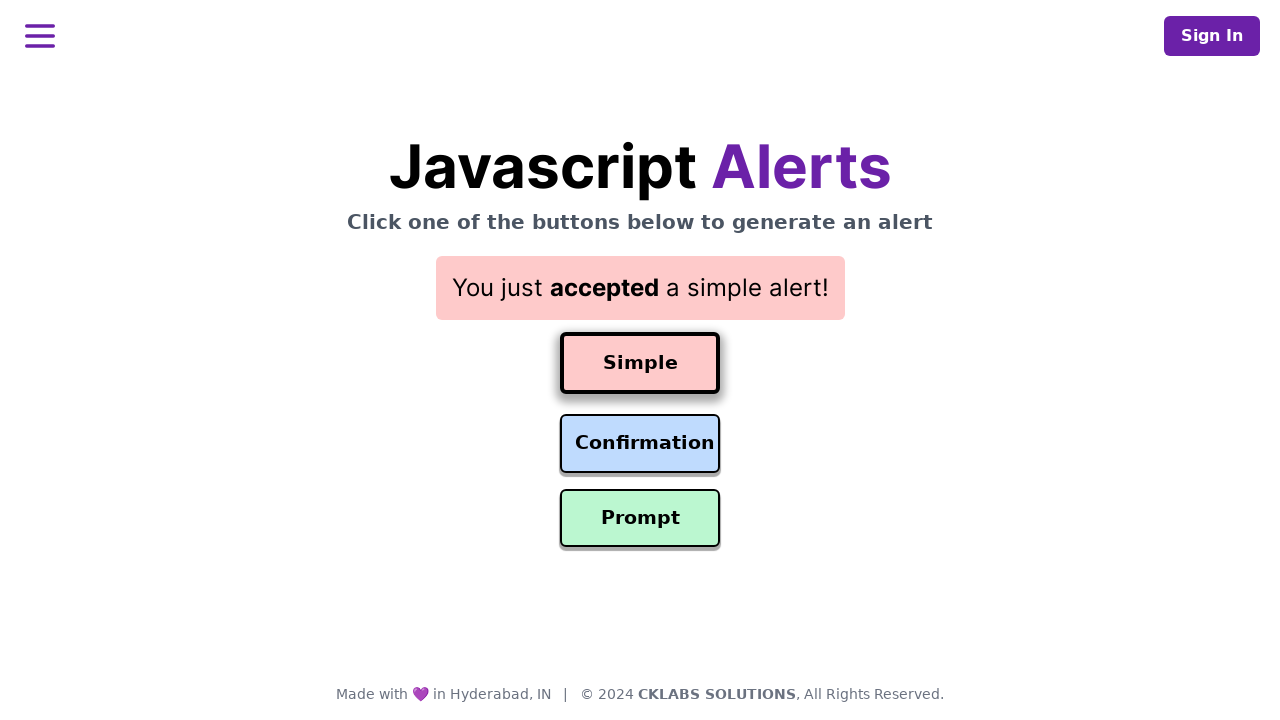

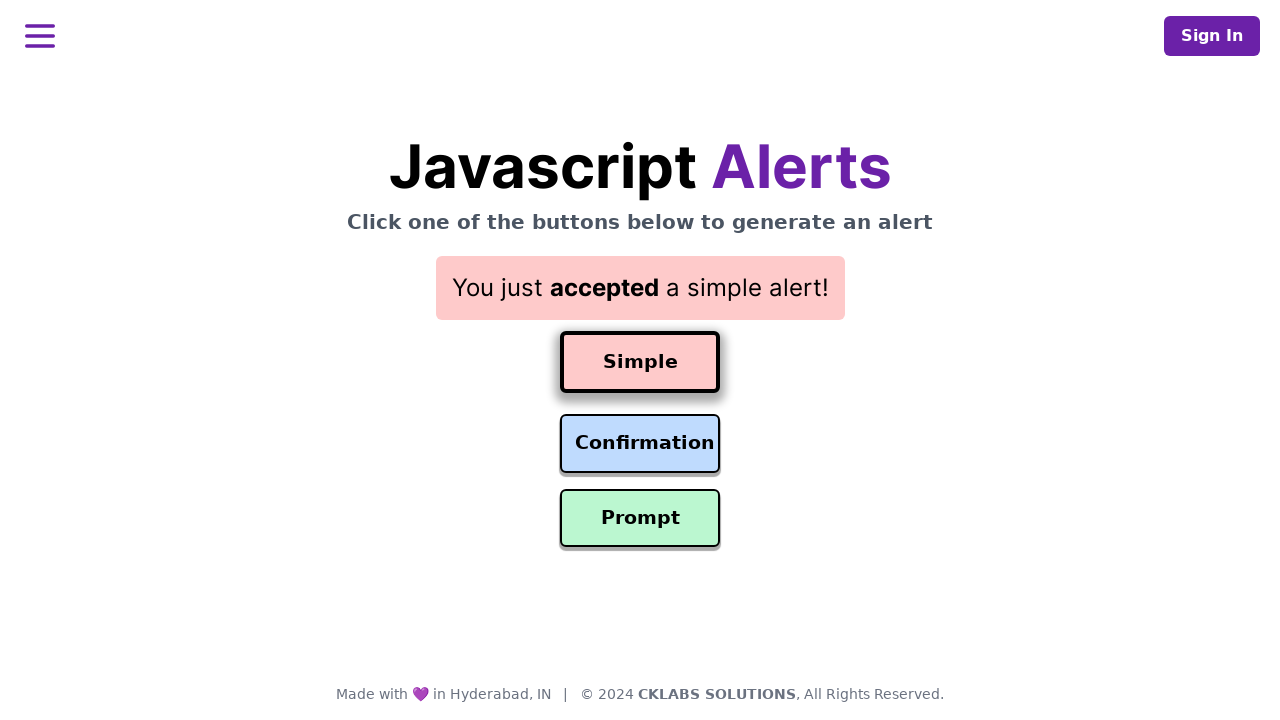